Tests drag and drop functionality by dragging a source element onto a target element and verifying the drop was successful

Starting URL: https://jqueryui.com/resources/demos/droppable/default.html

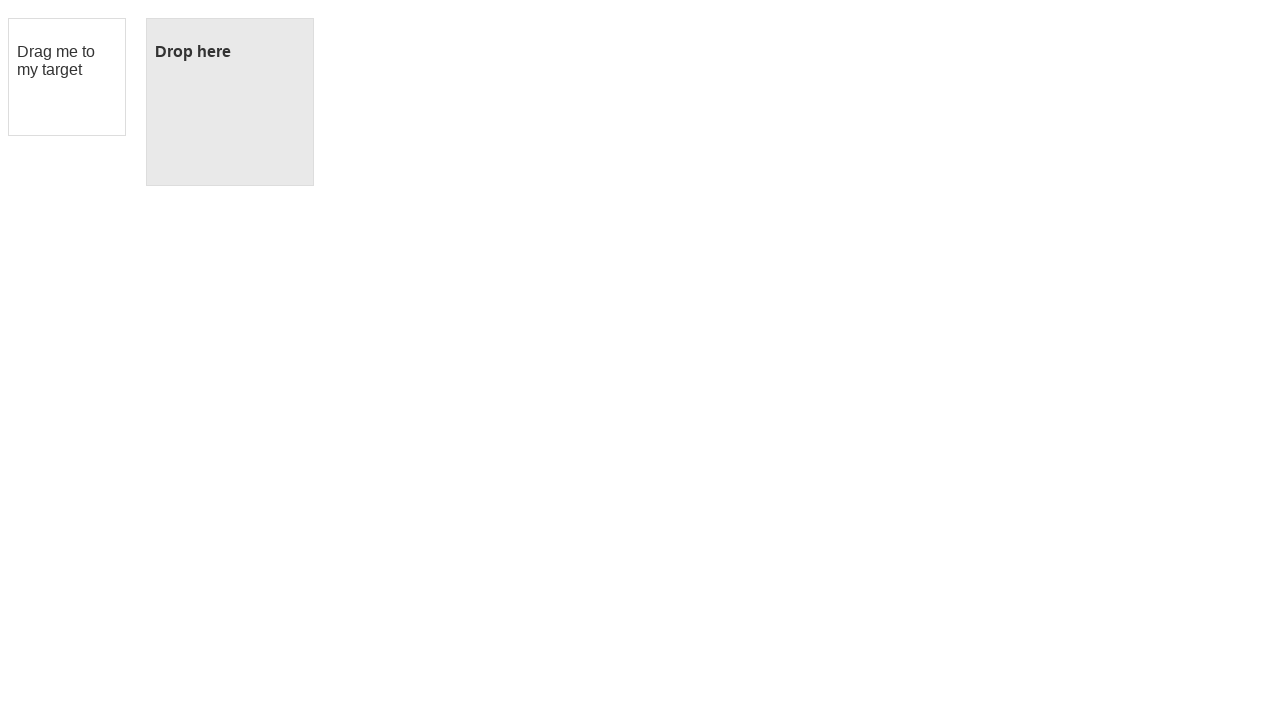

Located draggable source element
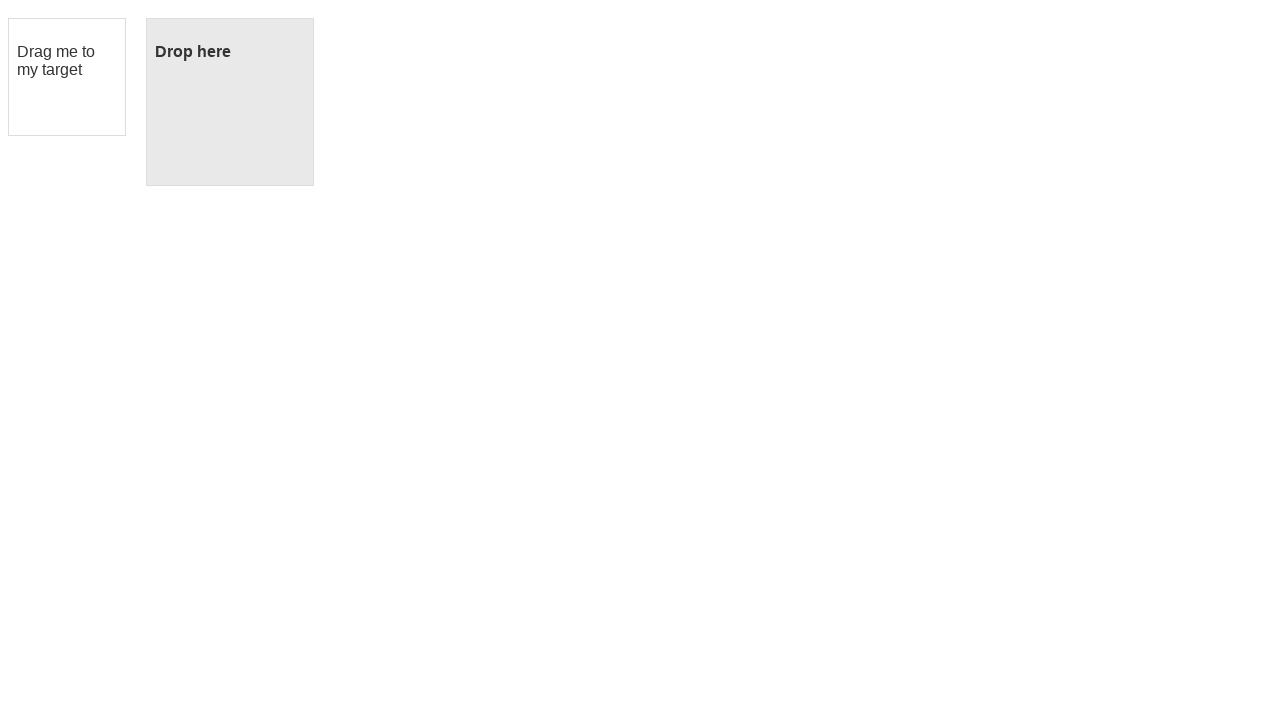

Located droppable target element
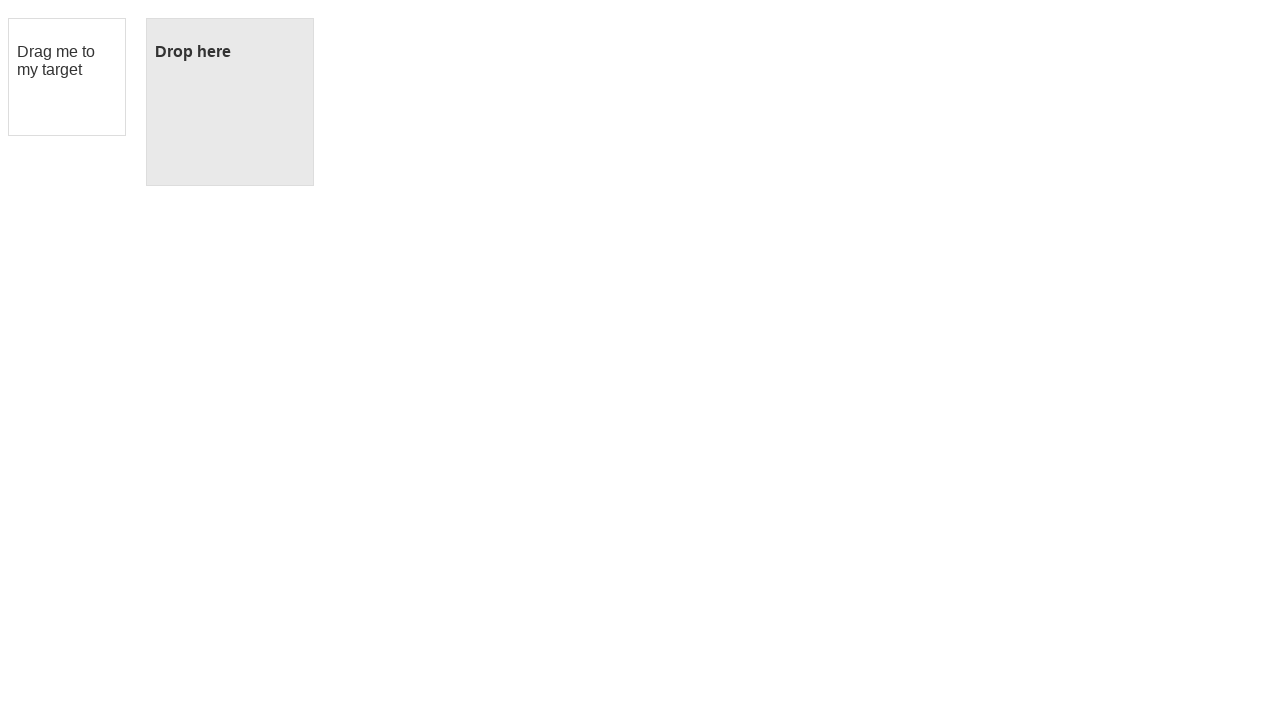

Dragged source element onto target element at (230, 102)
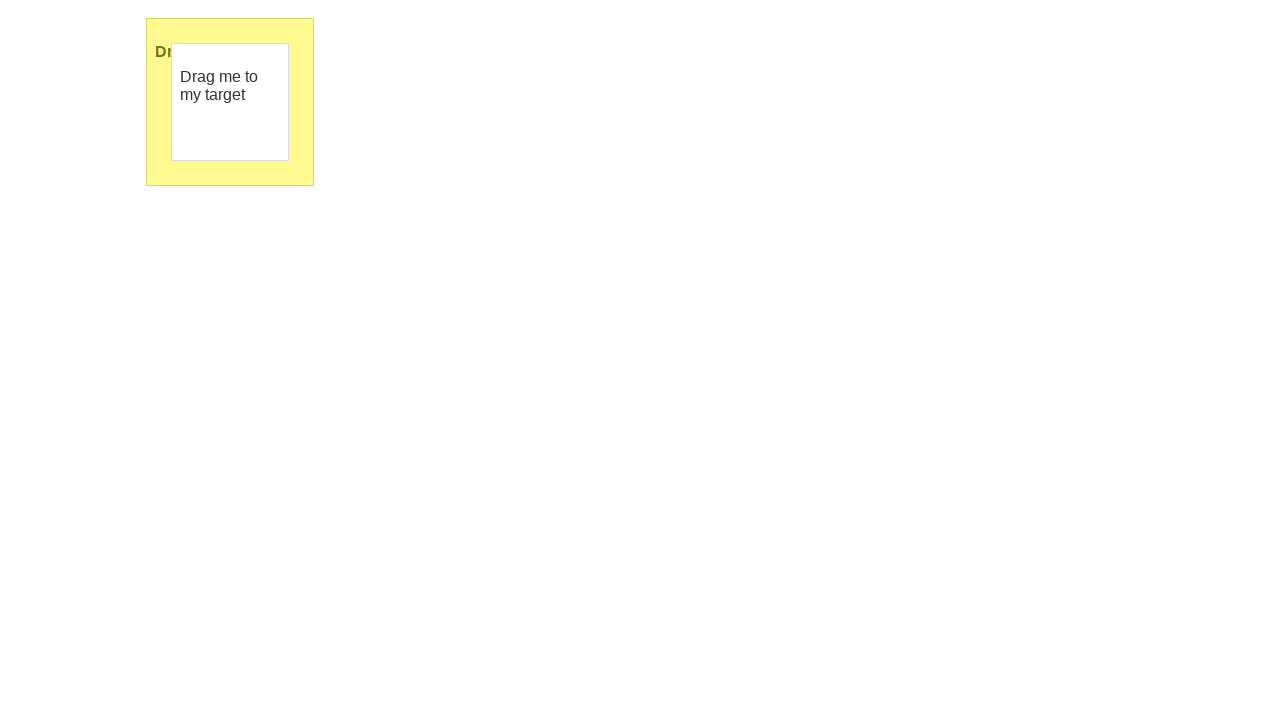

Verified drop was successful - 'Dropped!' text is visible
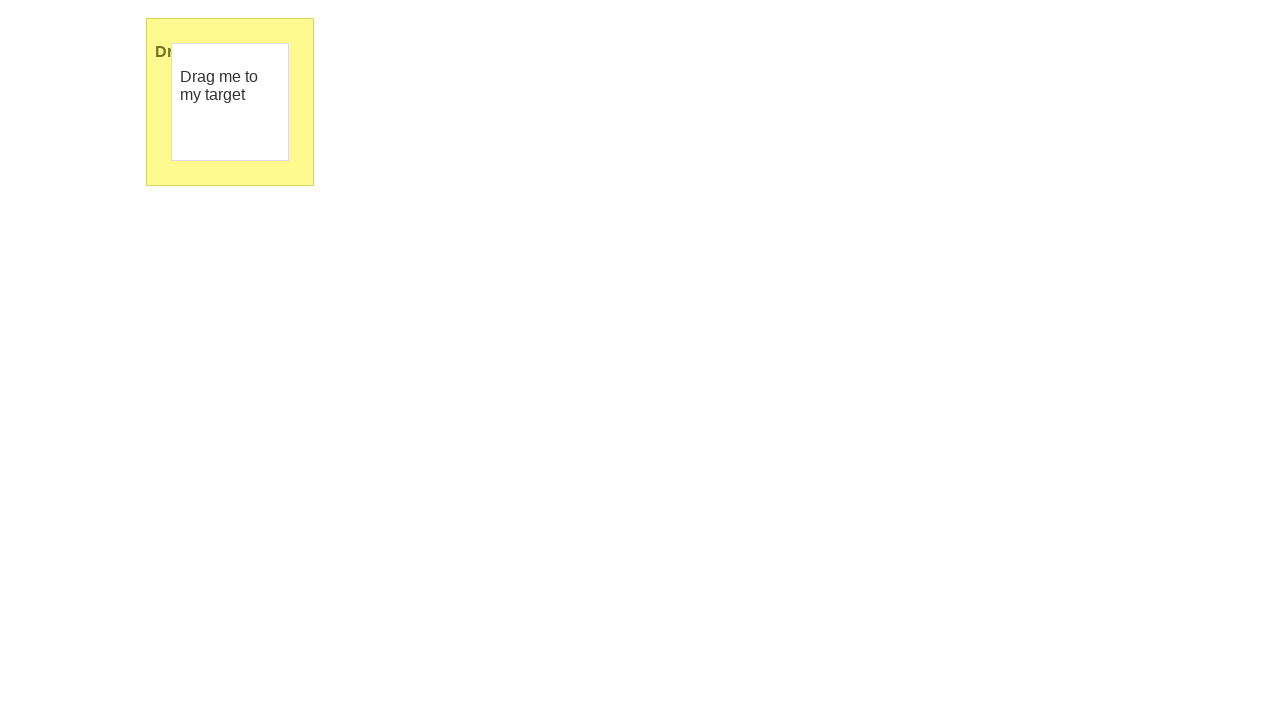

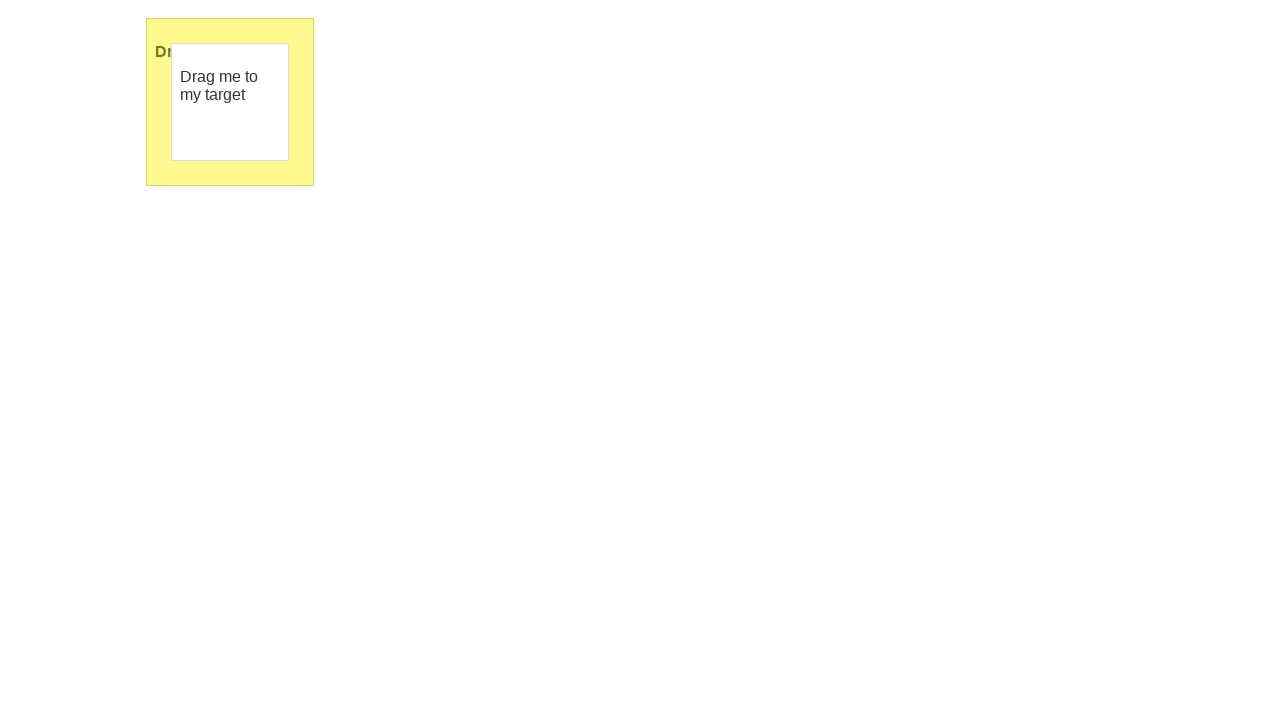